Tests the e-commerce shopping flow by selecting products from different categories (Phones, Laptops, Monitors), adding them to cart, and completing a purchase with checkout form submission.

Starting URL: https://www.demoblaze.com/

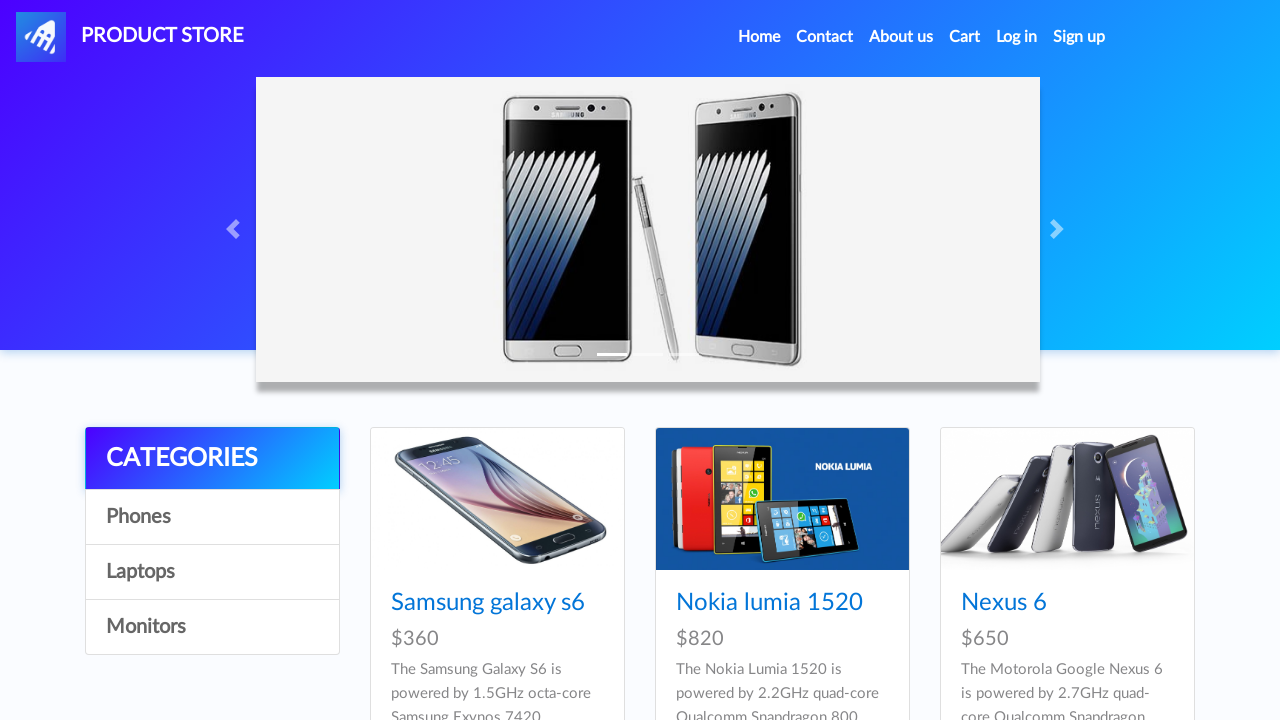

Clicked Phones category at (212, 517) on a[onclick="byCat('phone')"]
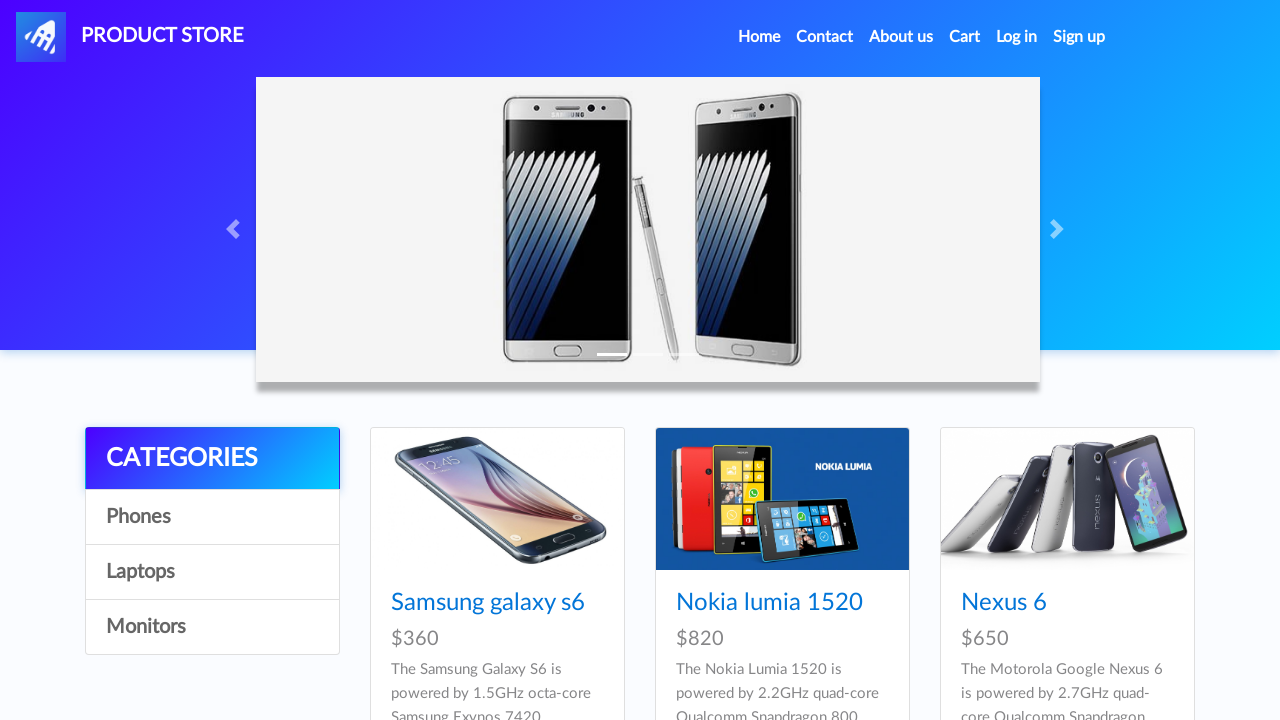

Waited for Phones category to load
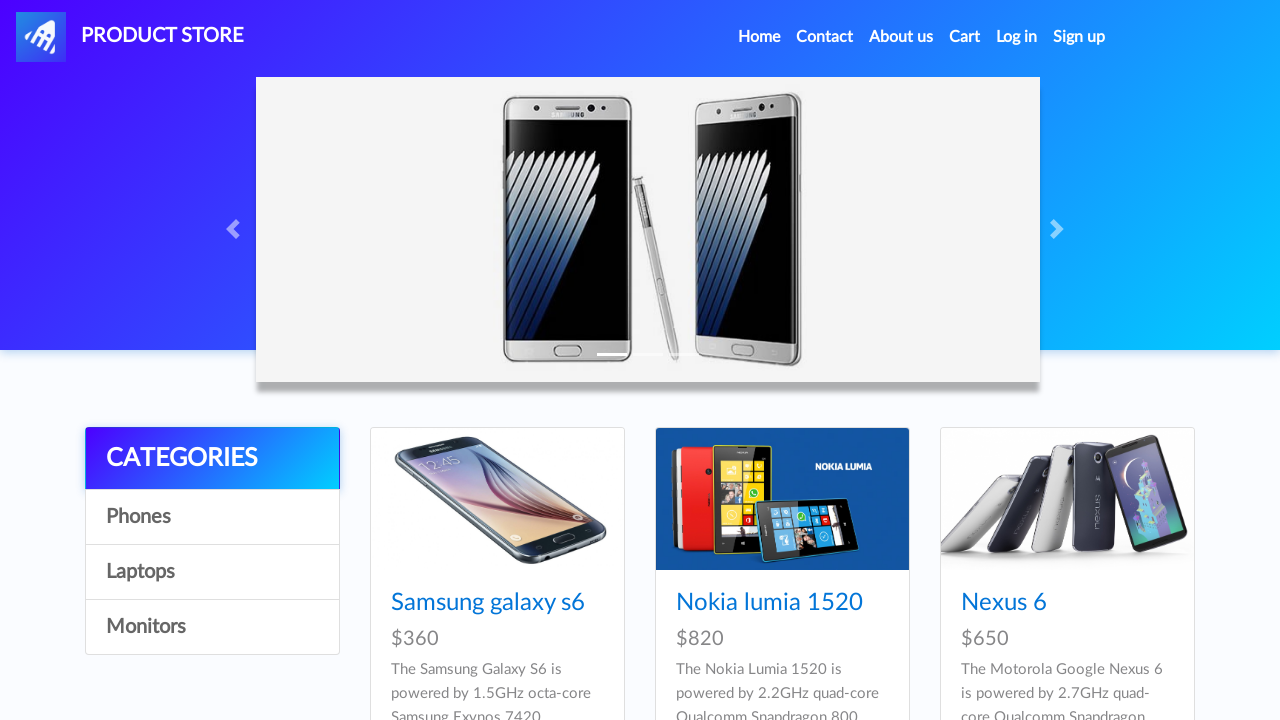

Clicked on first phone product at (488, 603) on .card-title a >> nth=0
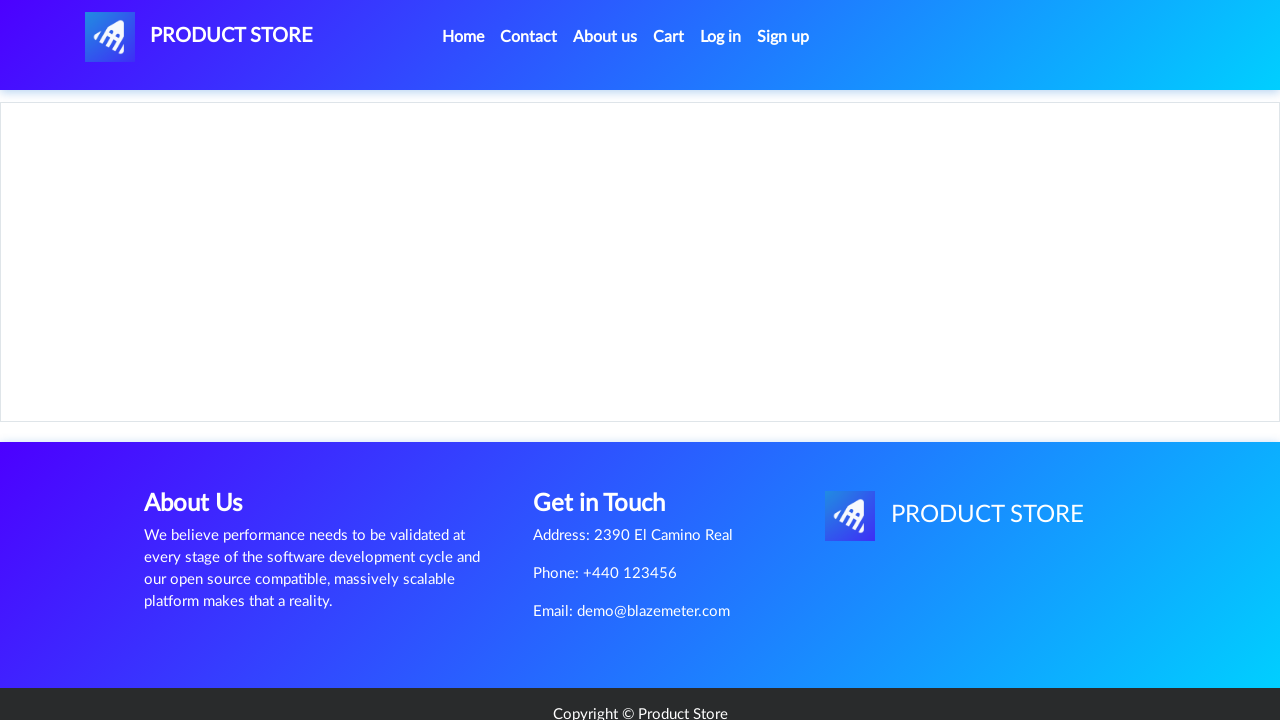

Add to cart button loaded for phone
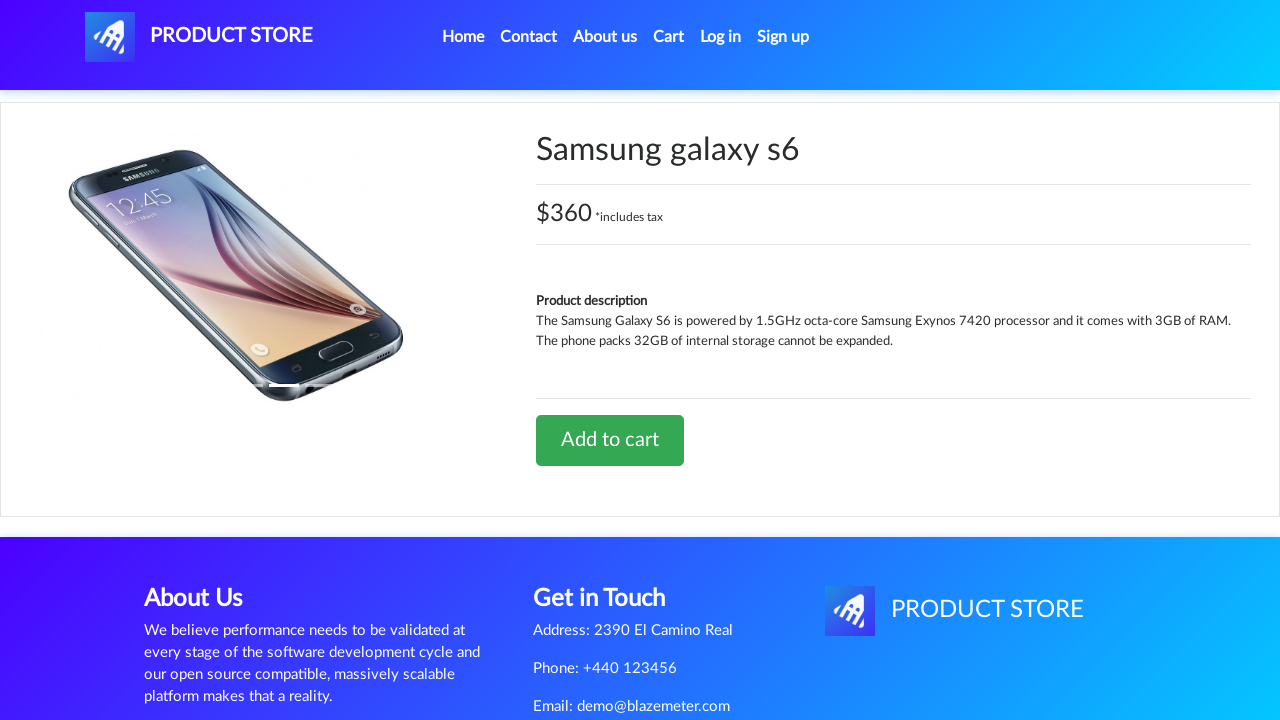

Clicked Add to cart button for phone at (610, 440) on a.btn-success
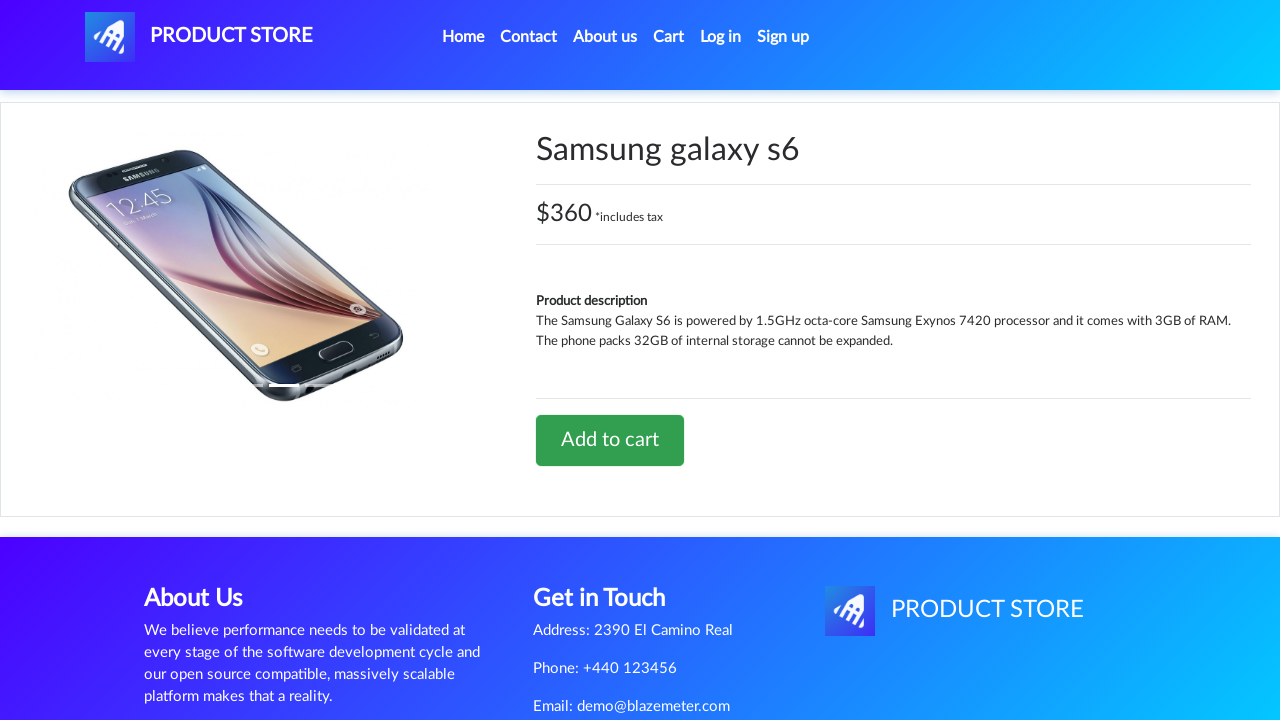

Waited for cart confirmation dialog
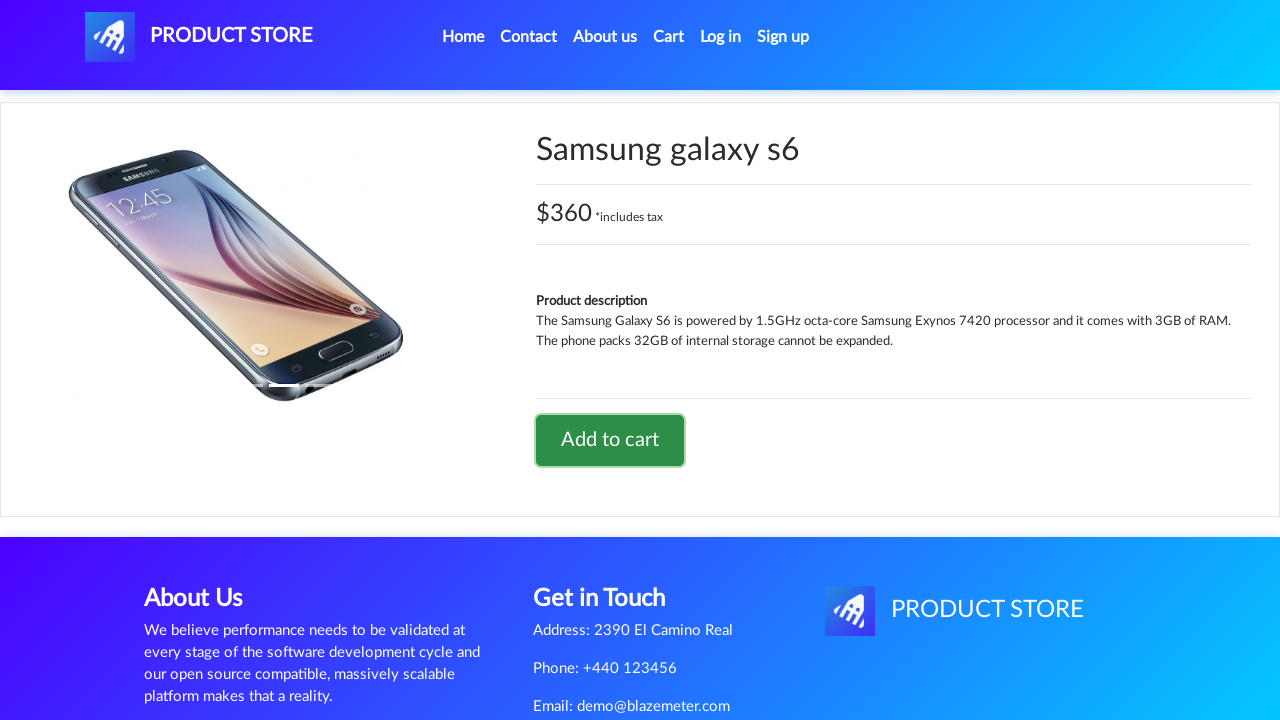

Accepted cart confirmation dialog
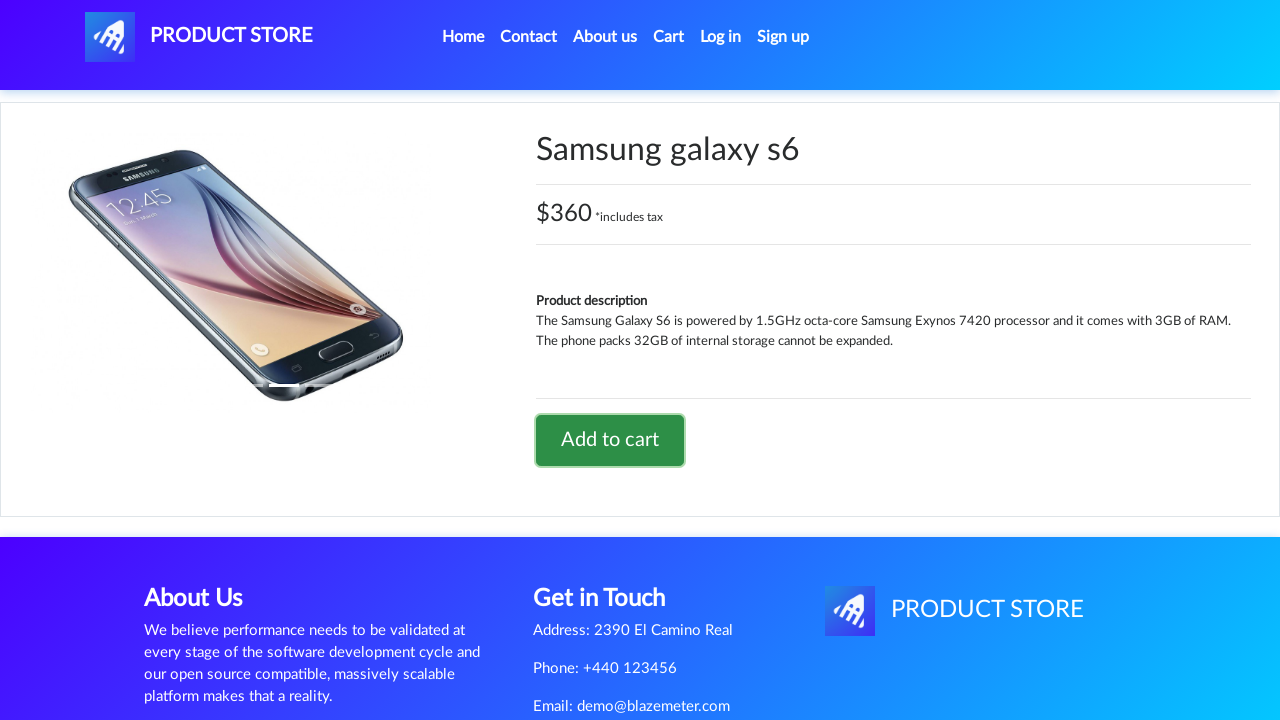

Clicked navbar brand to return home at (199, 37) on a.navbar-brand
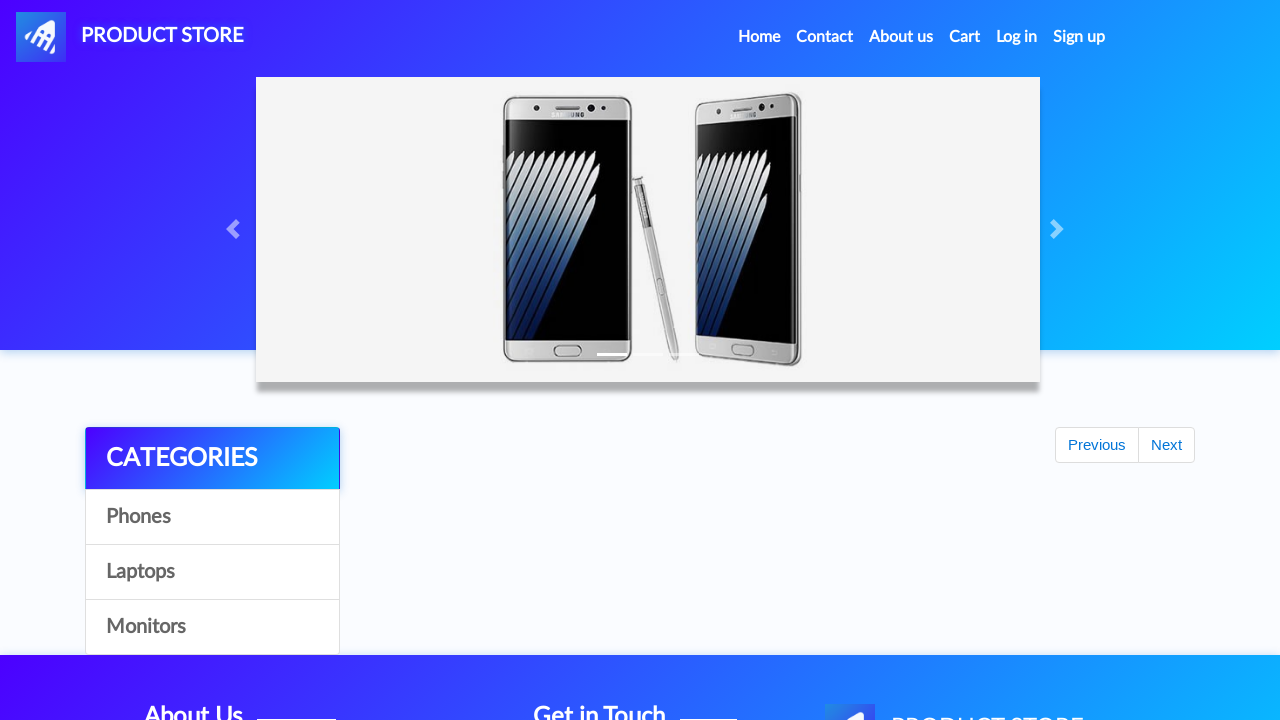

Waited for home page to load
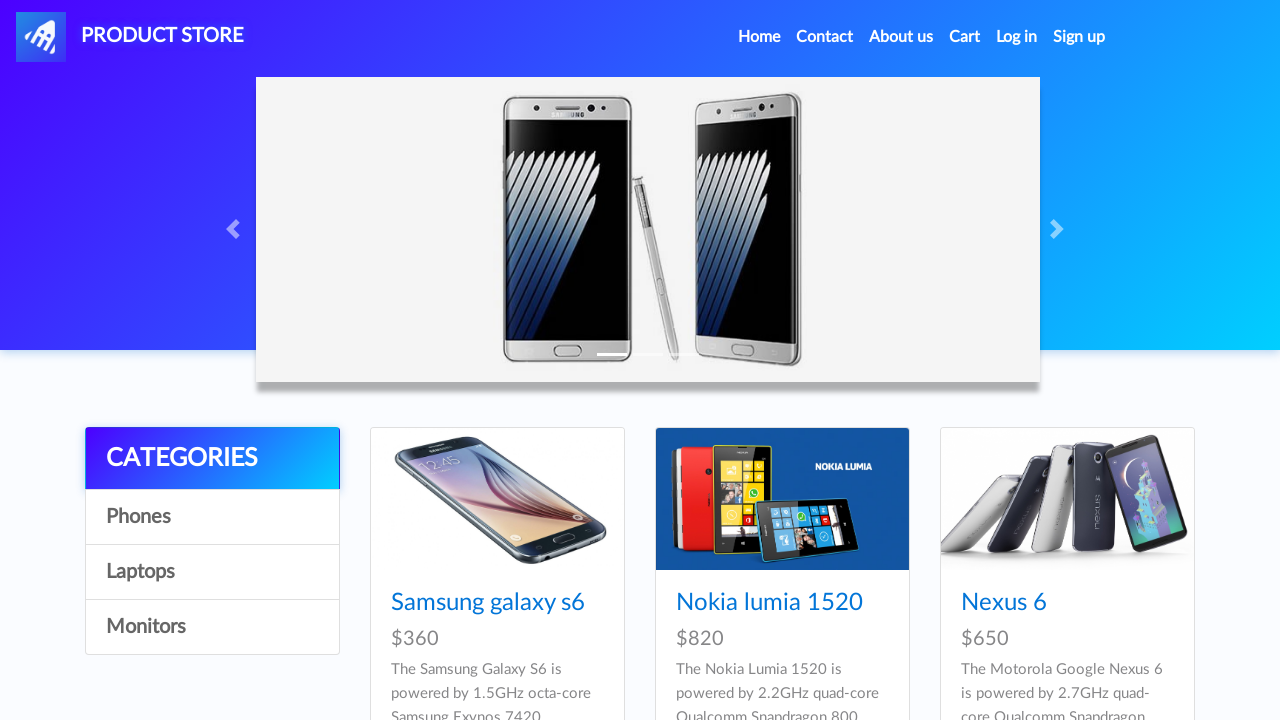

Clicked Laptops category at (212, 572) on a[onclick="byCat('notebook')"]
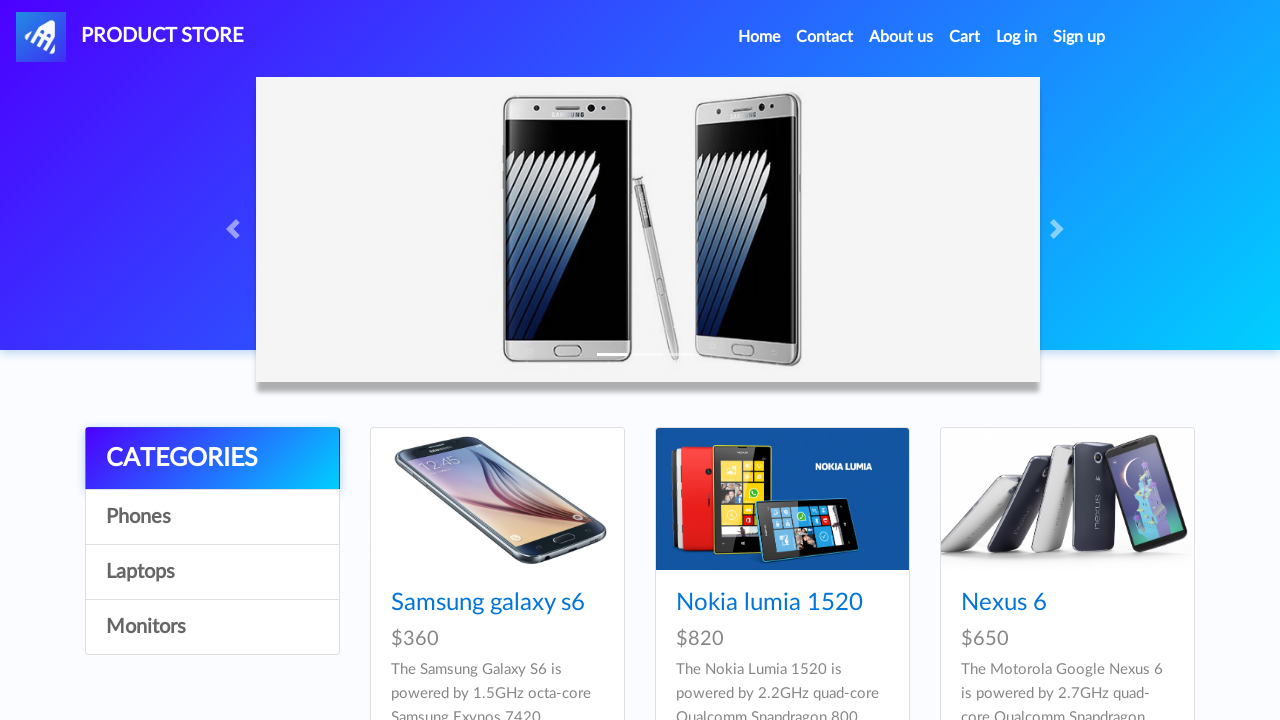

Waited for Laptops category to load
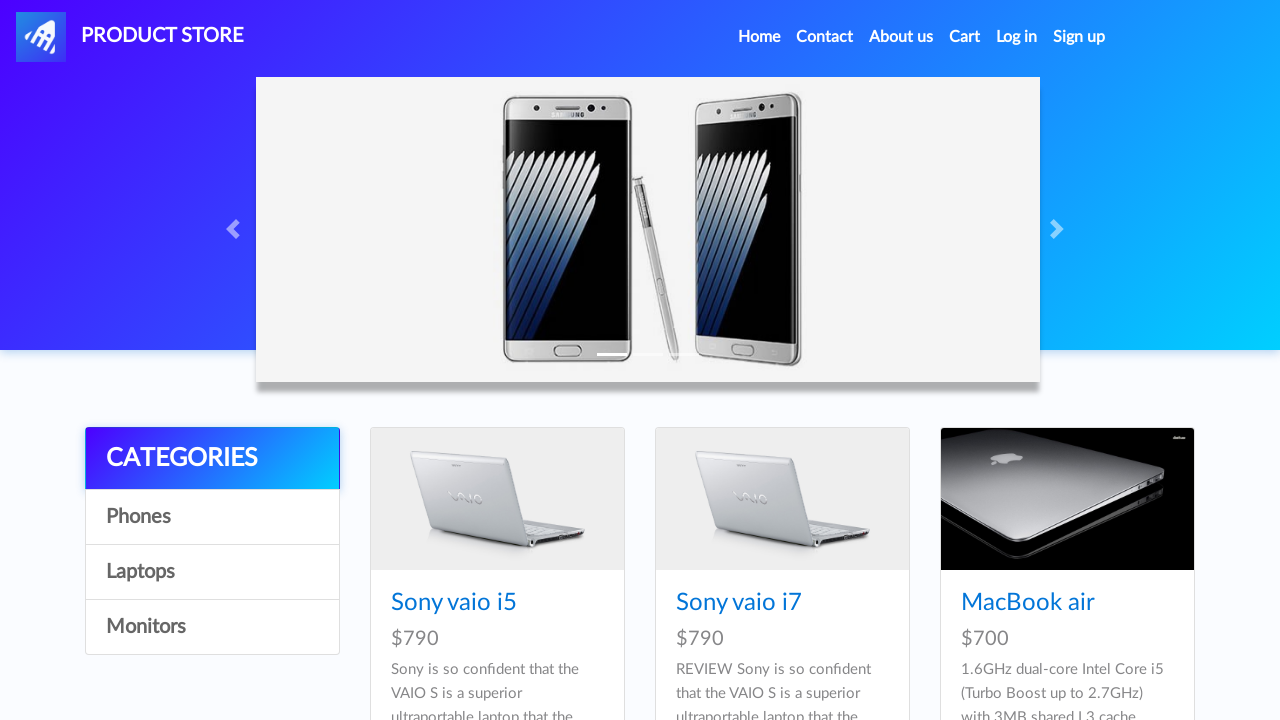

Clicked on last laptop product at (1033, 361) on .card-title a >> nth=-1
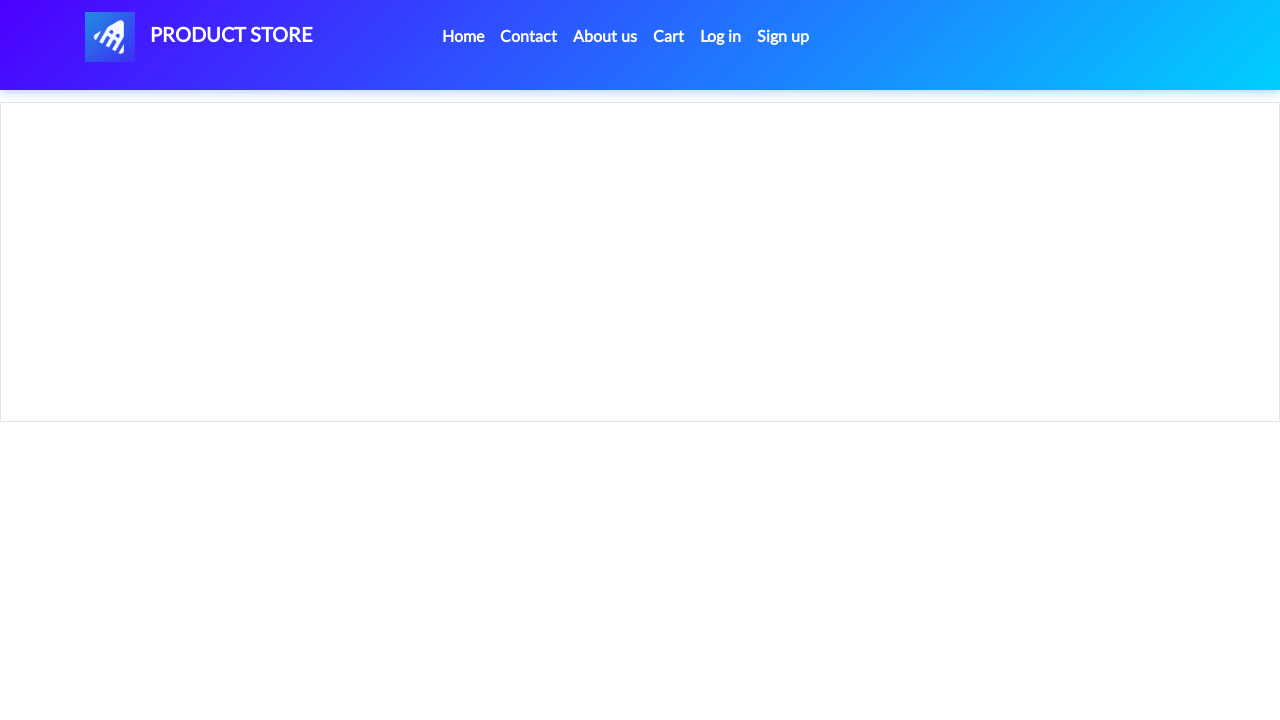

Add to cart button loaded for laptop
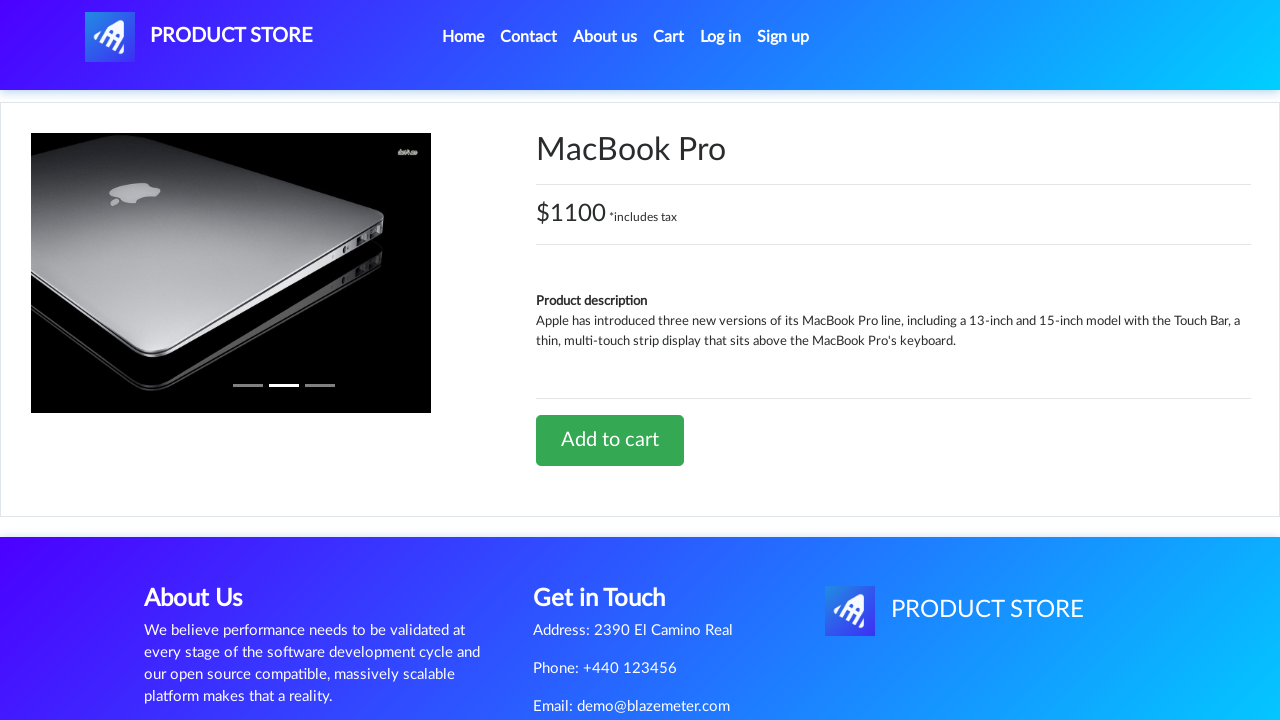

Clicked Add to cart button for laptop at (610, 440) on a.btn-success
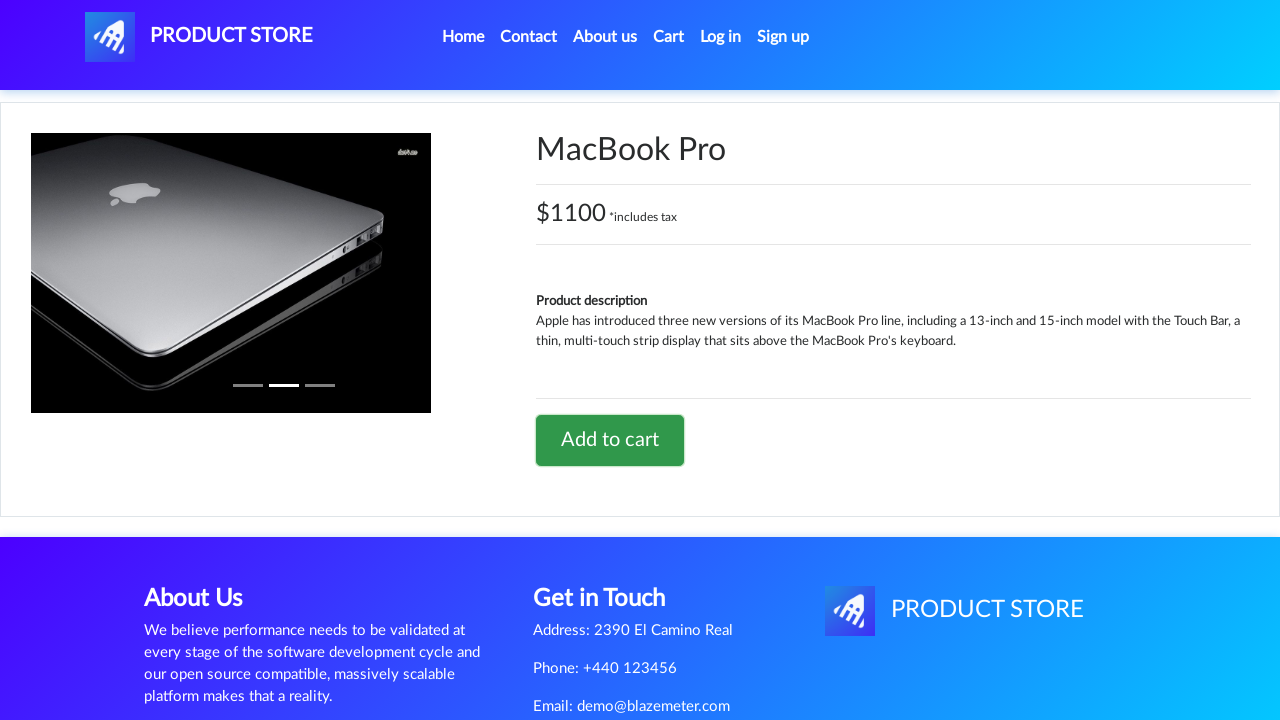

Waited for cart confirmation
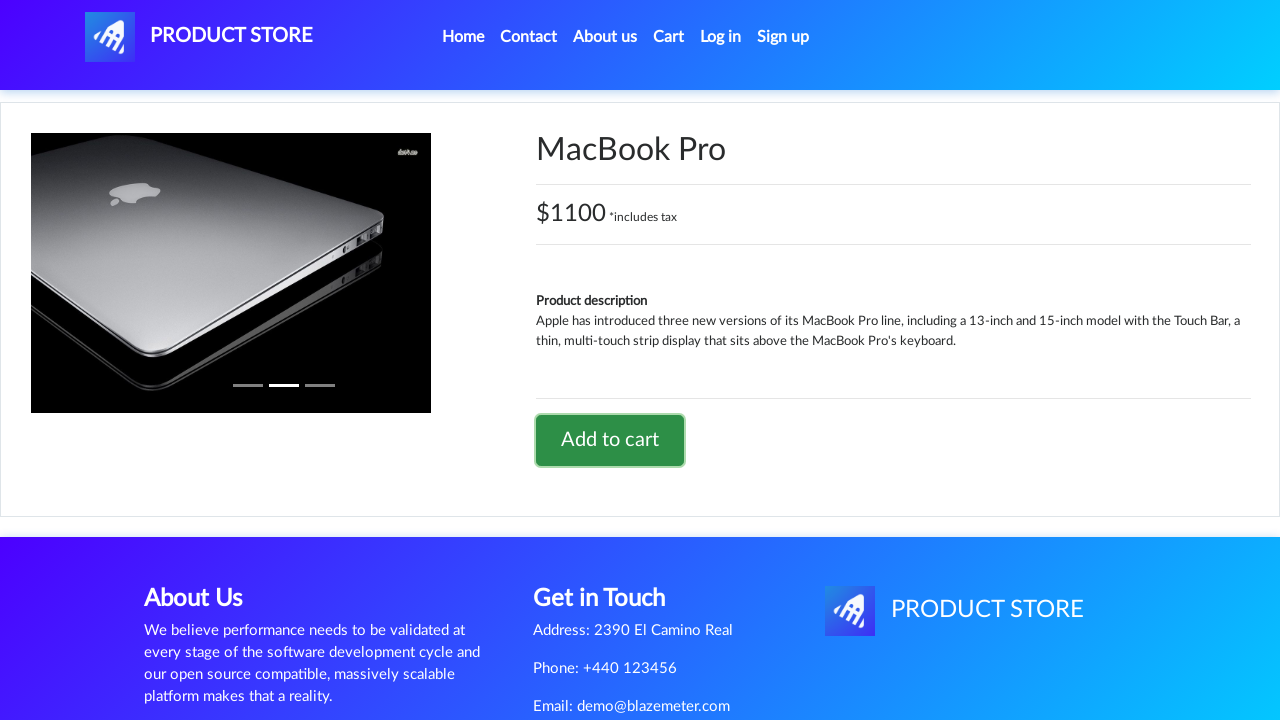

Clicked navbar brand to return home at (199, 37) on a.navbar-brand
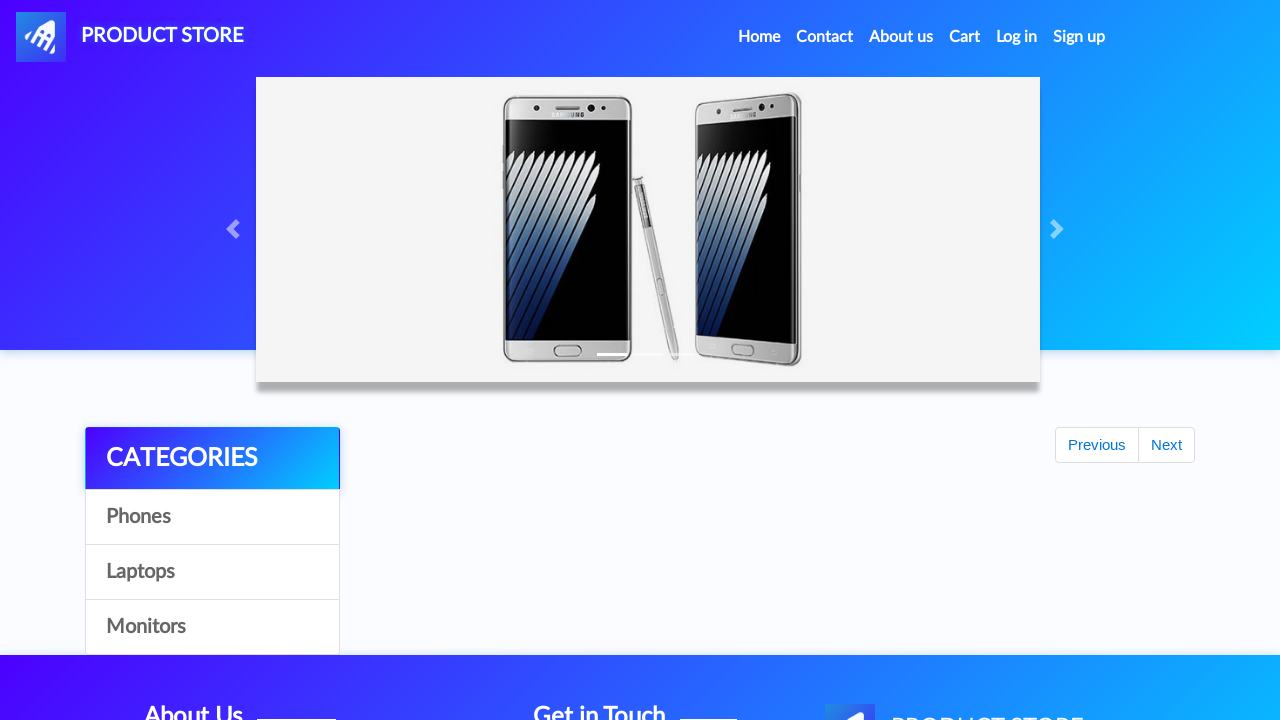

Waited for home page to load
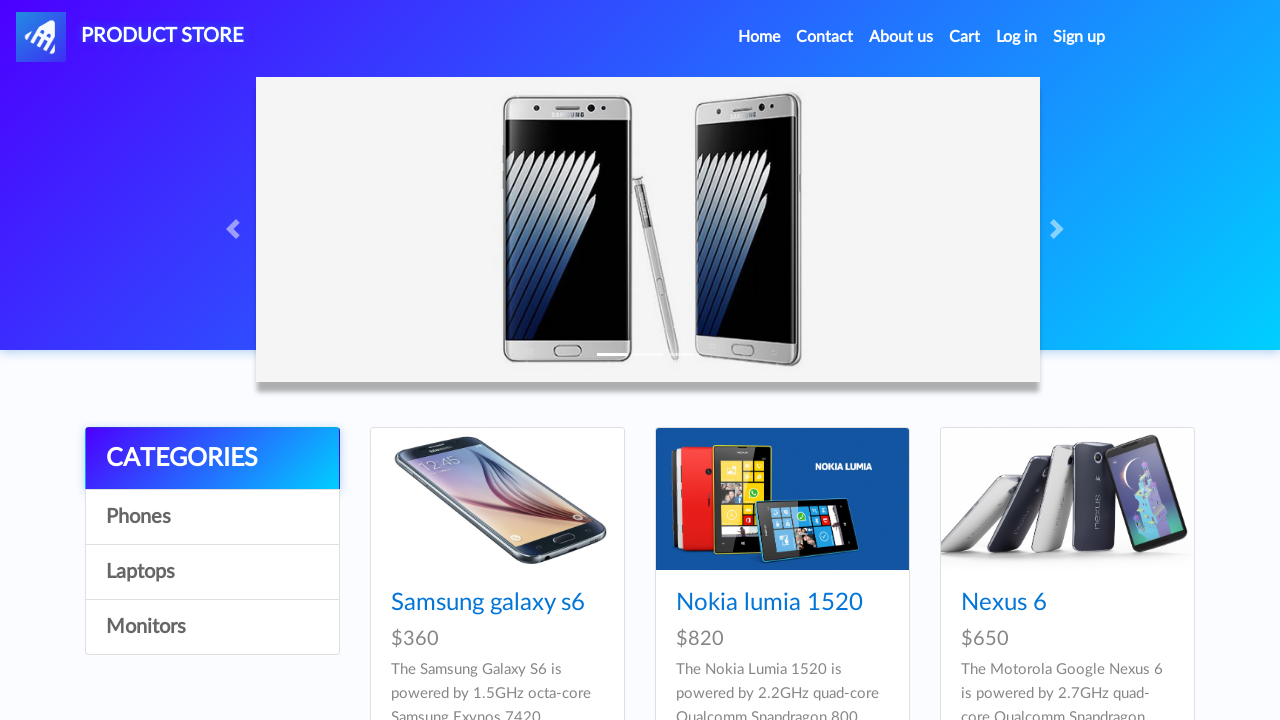

Clicked Monitors category at (212, 627) on a[onclick="byCat('monitor')"]
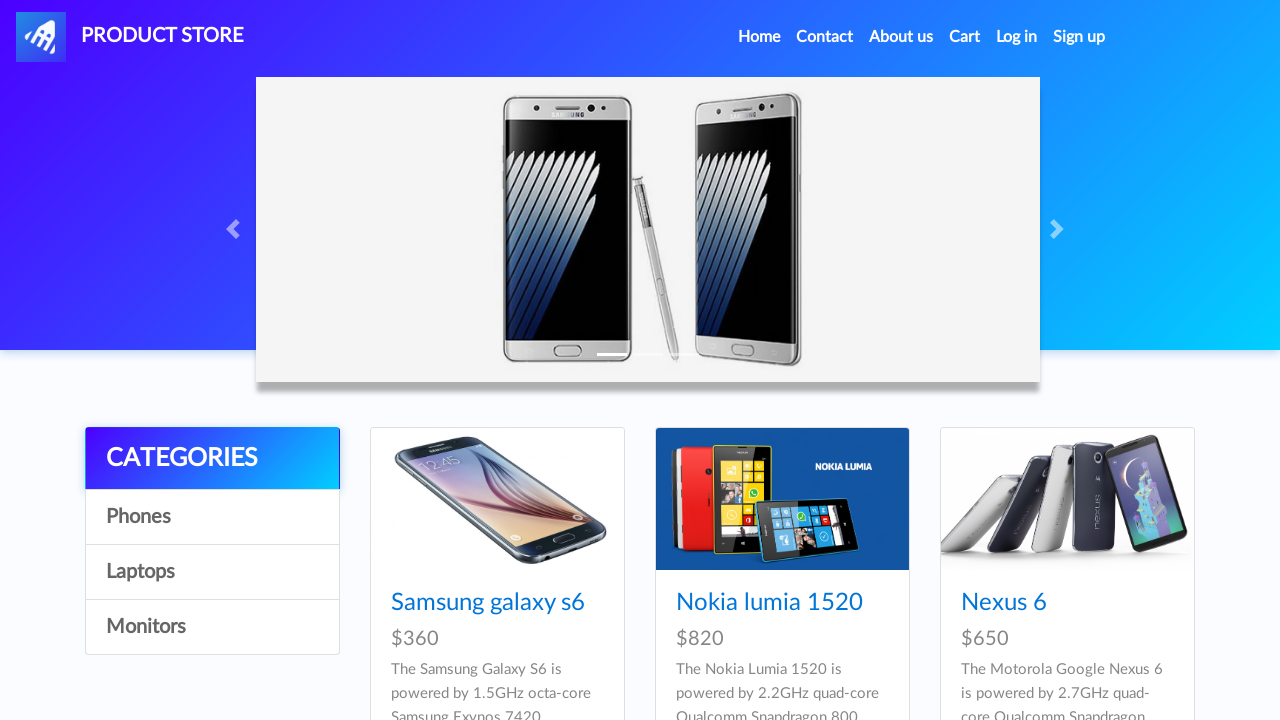

Waited for Monitors category to load
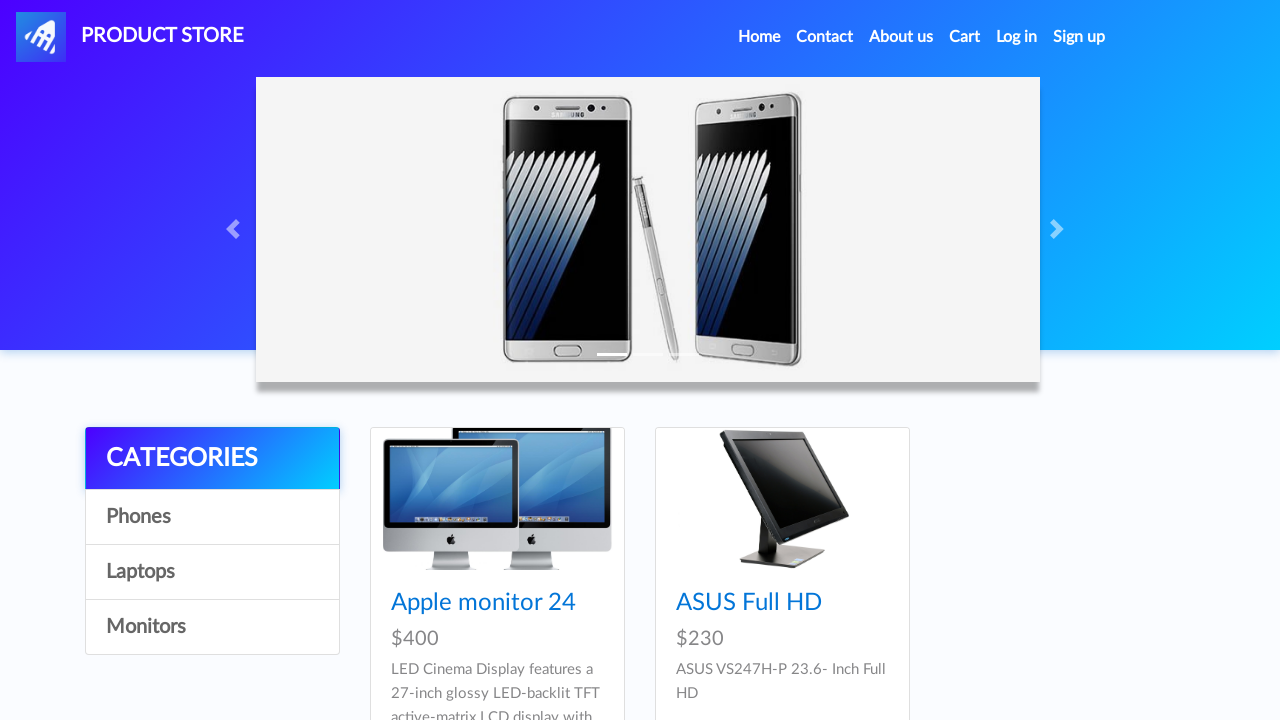

Clicked on Apple monitor 24 product at (484, 603) on a:has-text('Apple monitor 24')
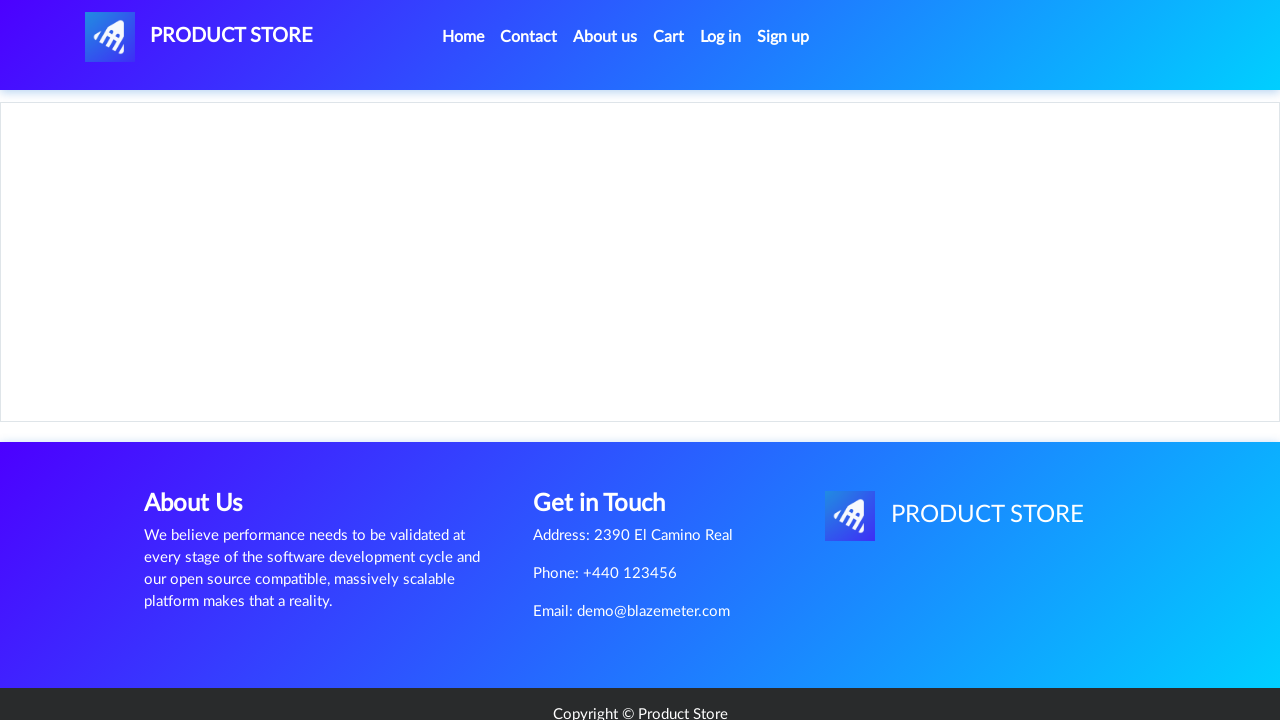

Add to cart button loaded for monitor
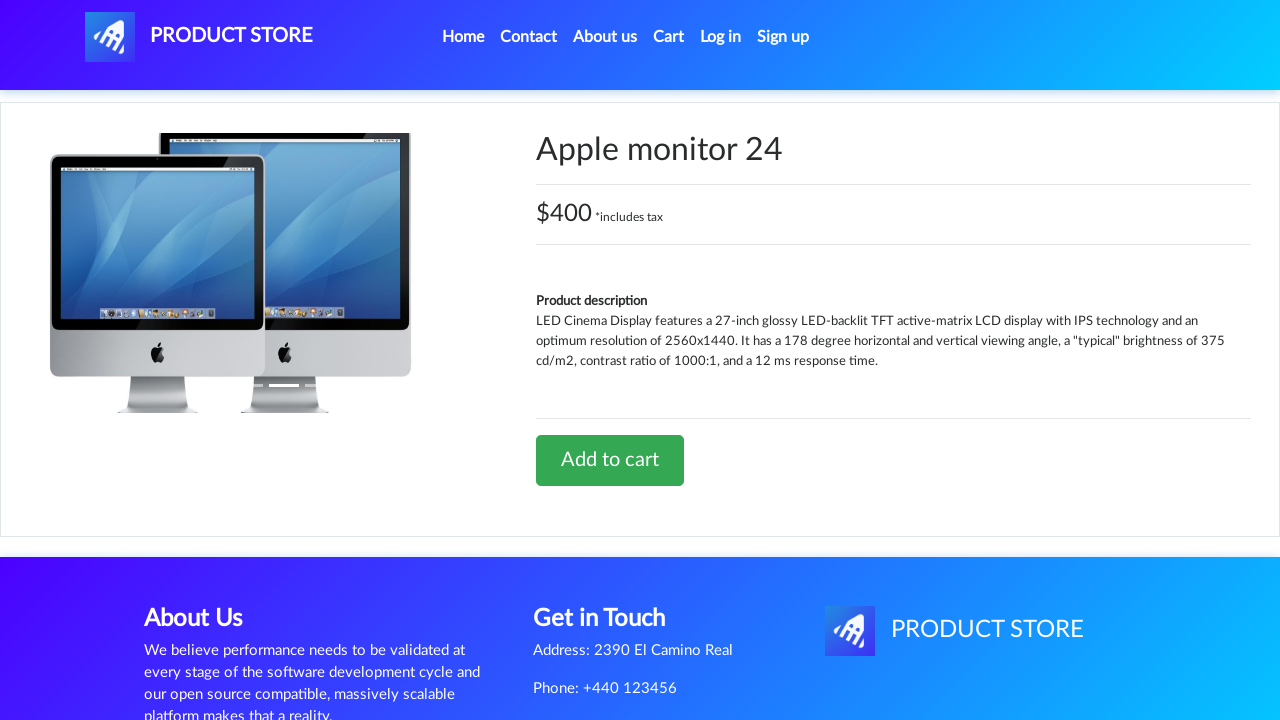

Clicked Add to cart button for monitor at (610, 460) on a.btn-success
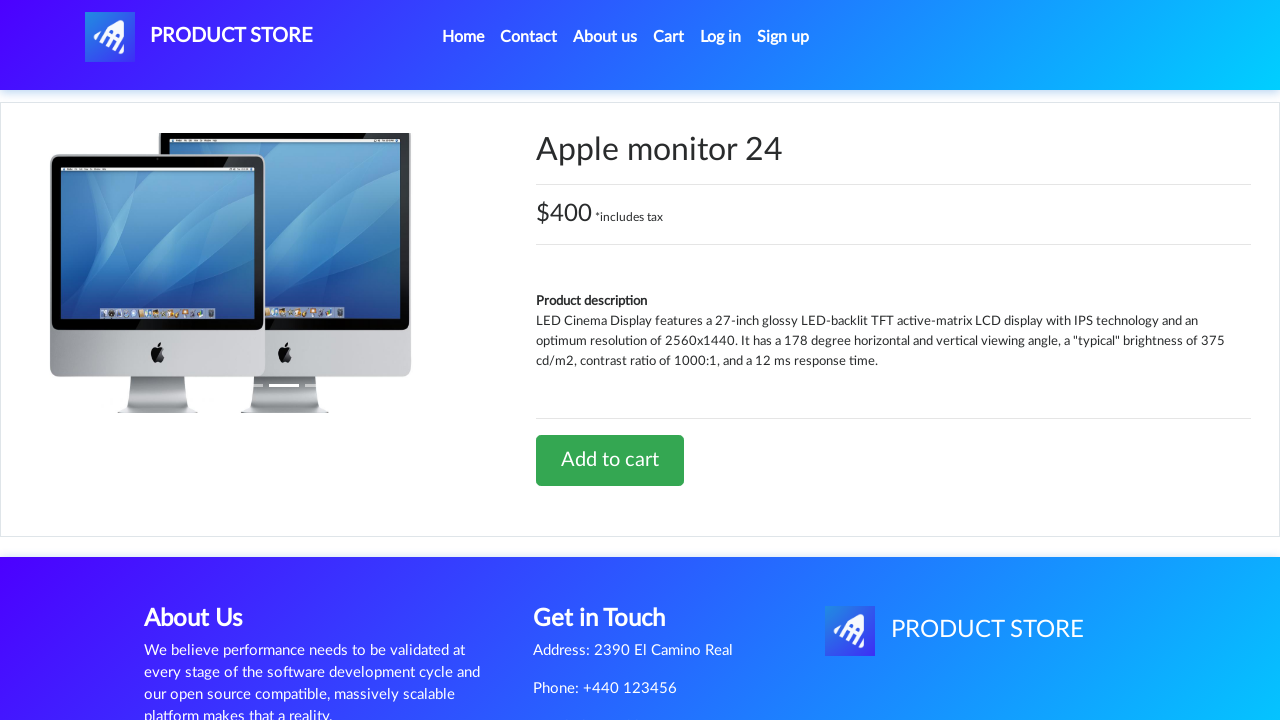

Waited for cart confirmation
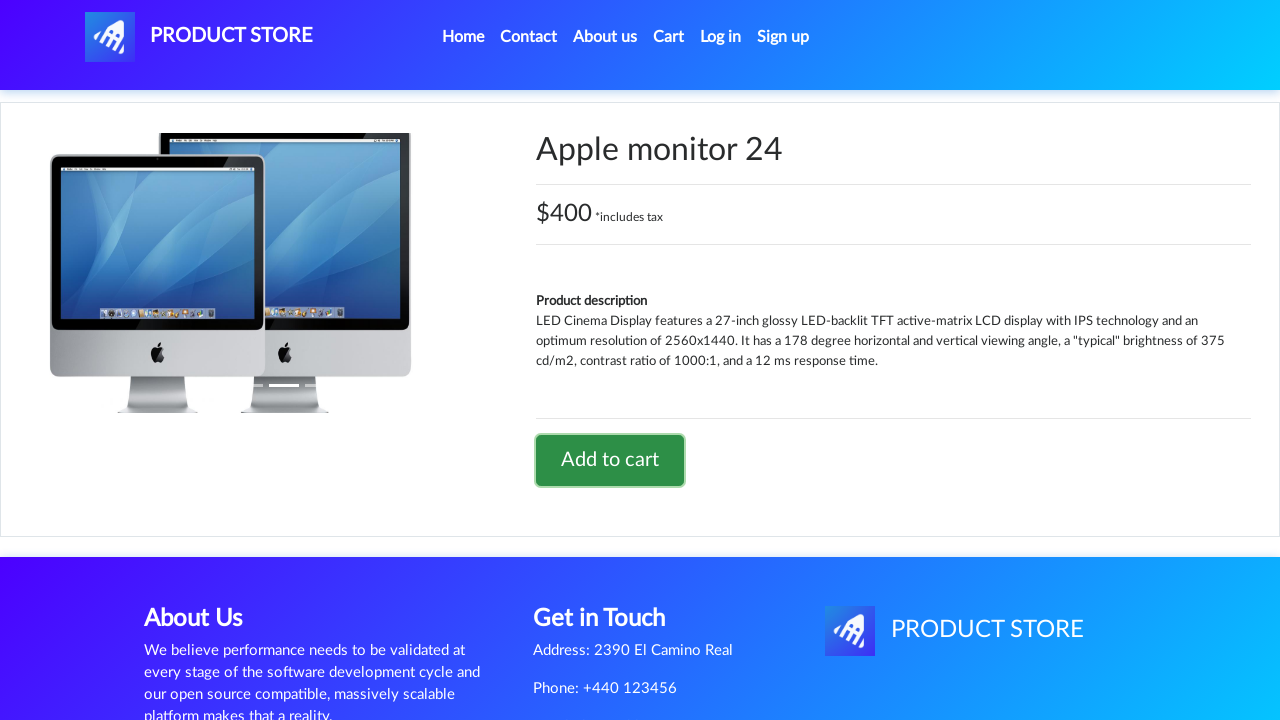

Clicked cart icon to view shopping cart at (669, 37) on #cartur
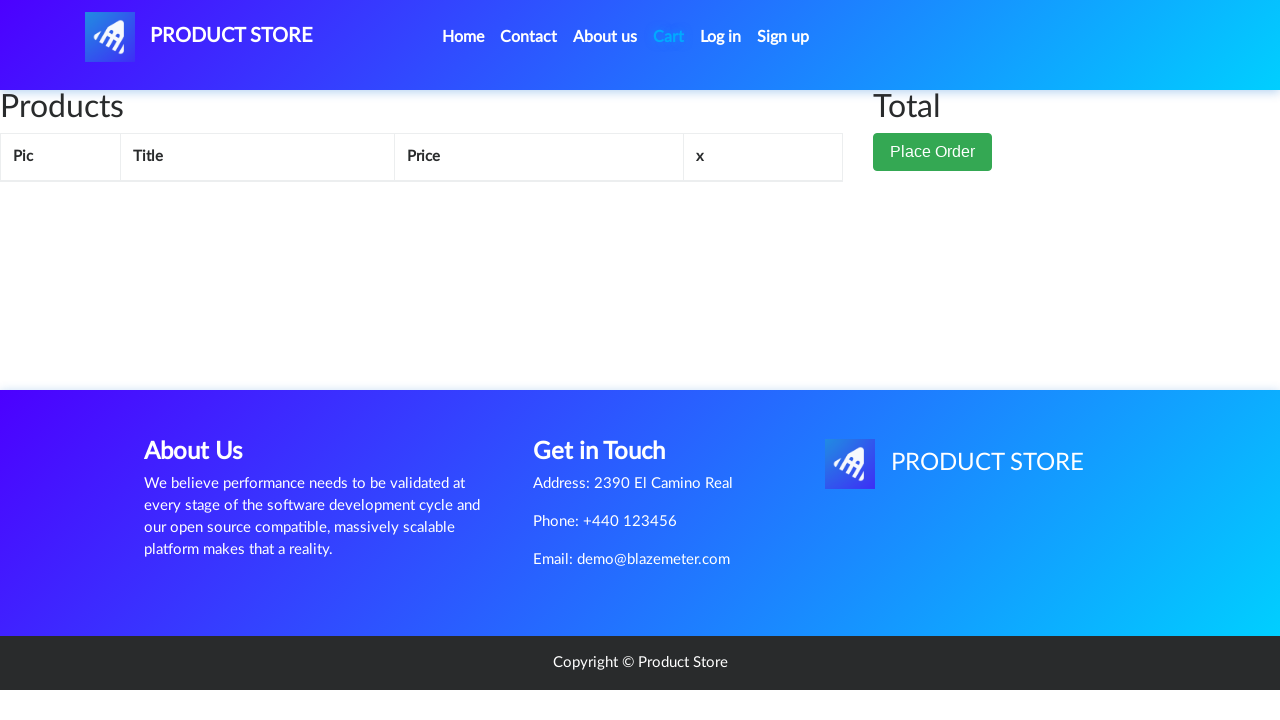

Cart page loaded with products
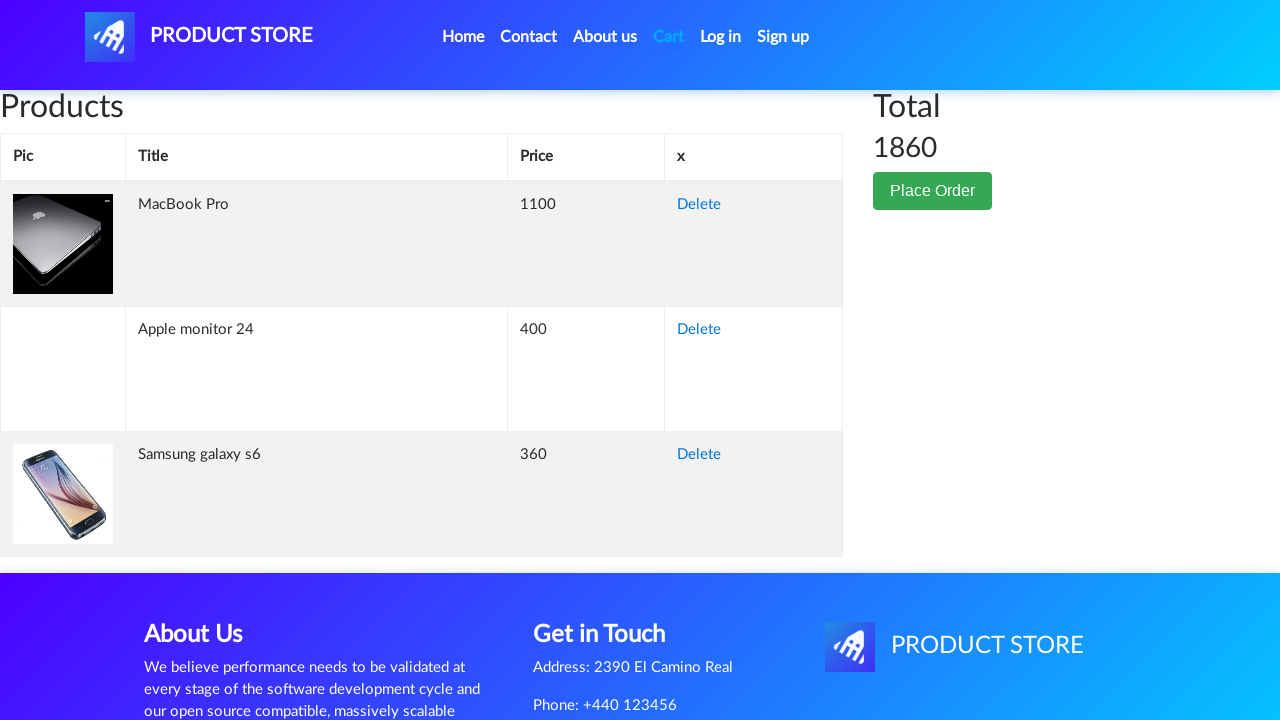

Clicked Place Order button at (933, 191) on button:has-text('Place Order')
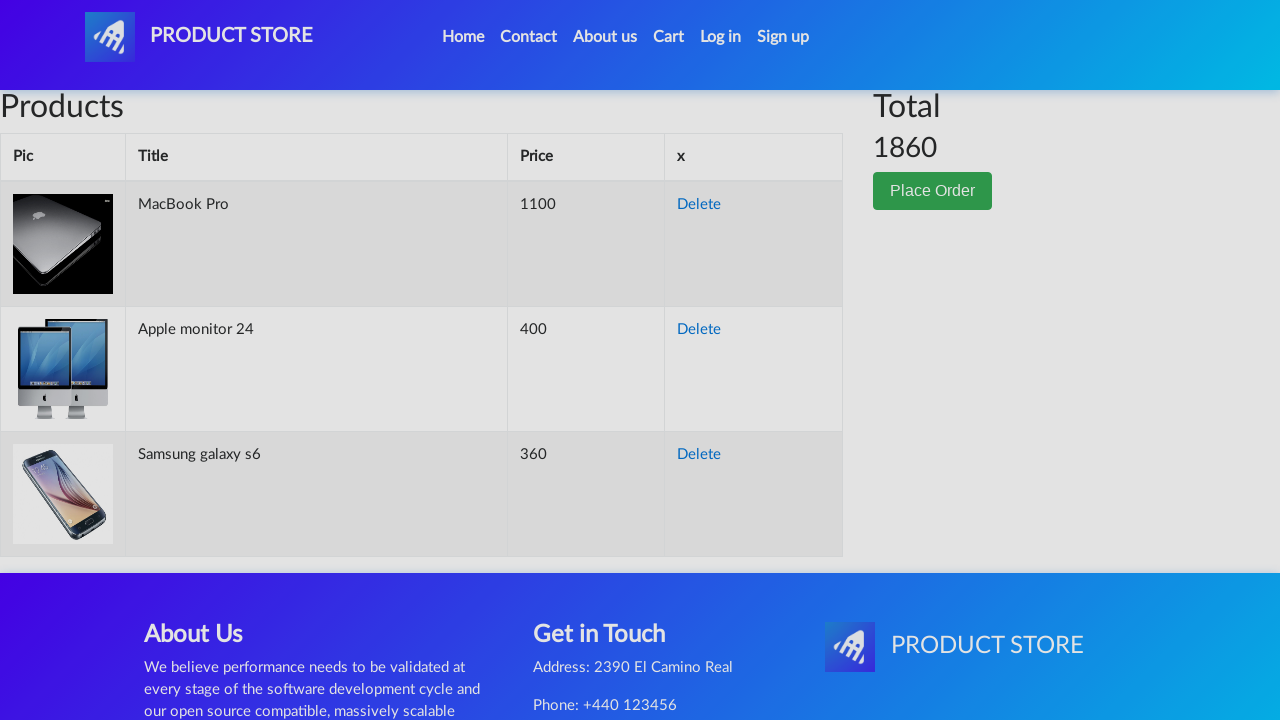

Order modal dialog appeared
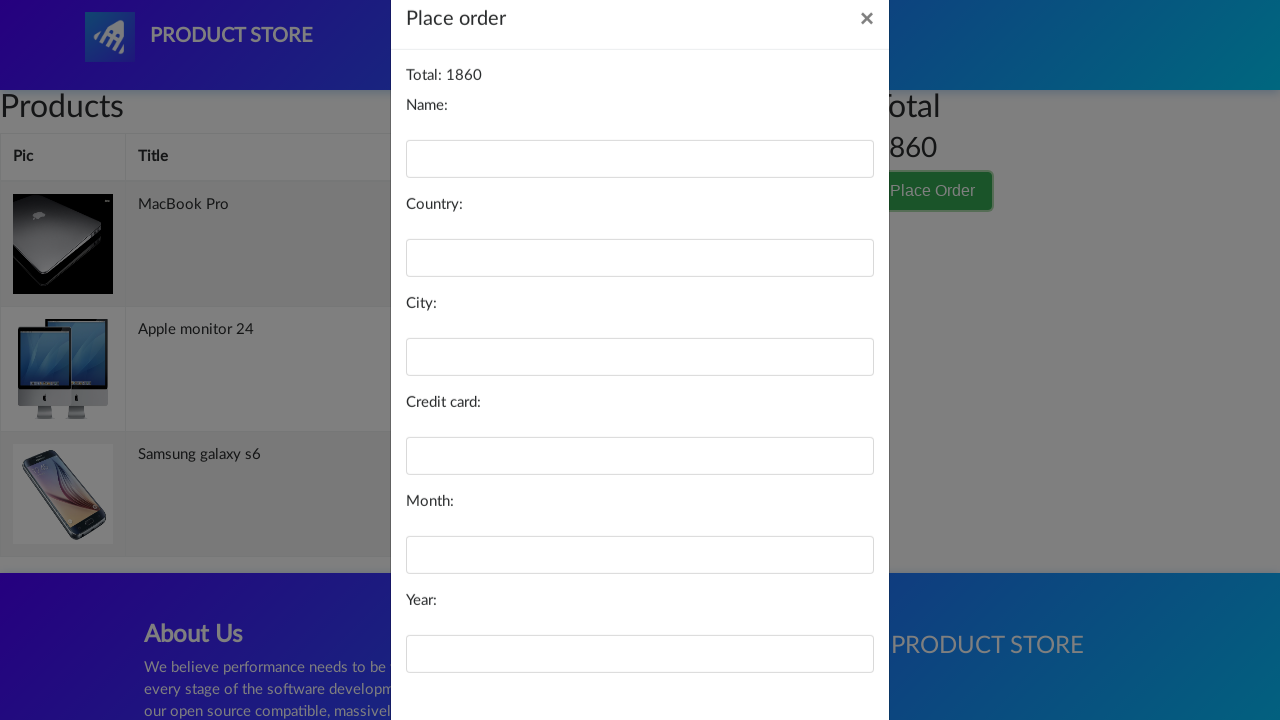

Filled name field with 'Maria Garcia' on #name
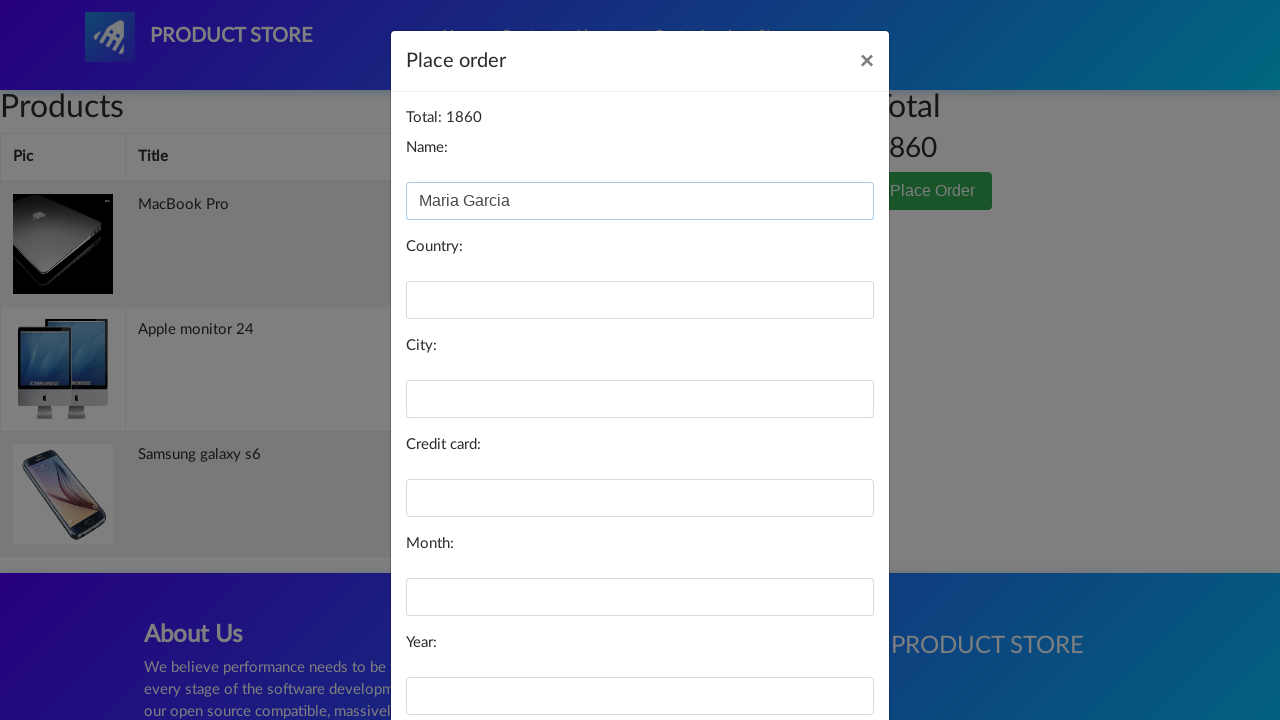

Filled country field with 'Spain' on #country
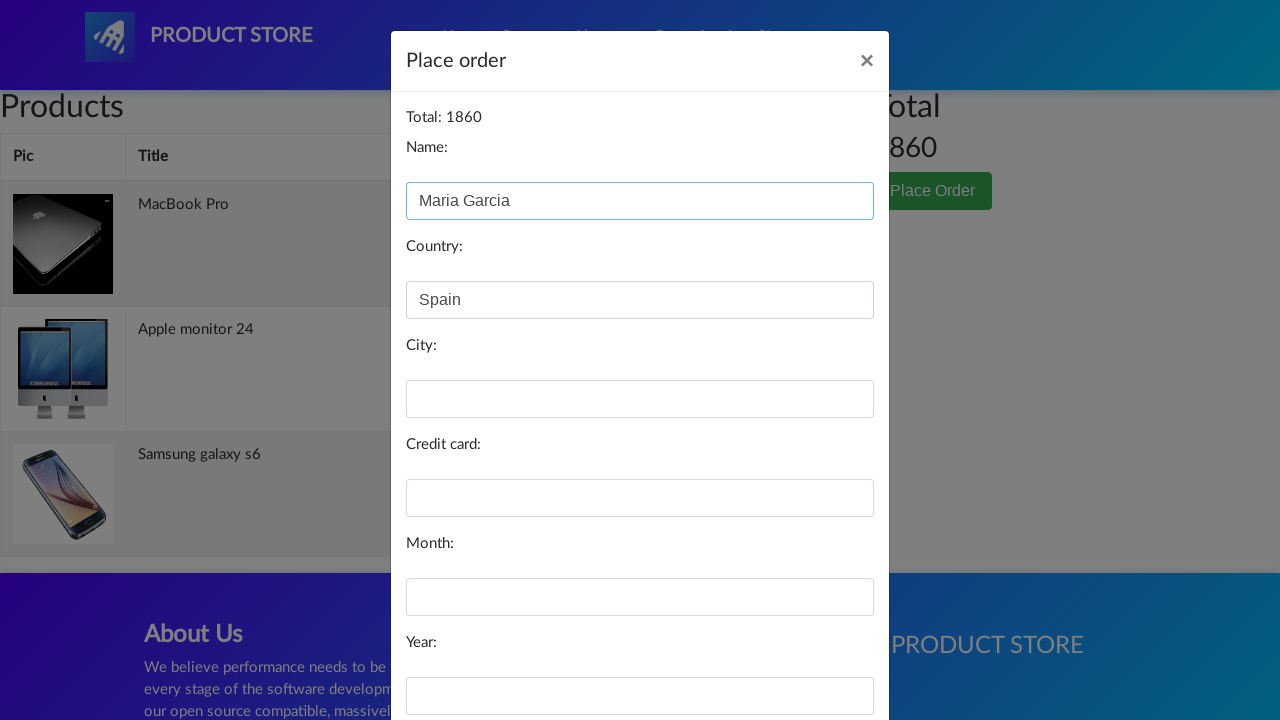

Filled city field with 'Barcelona' on #city
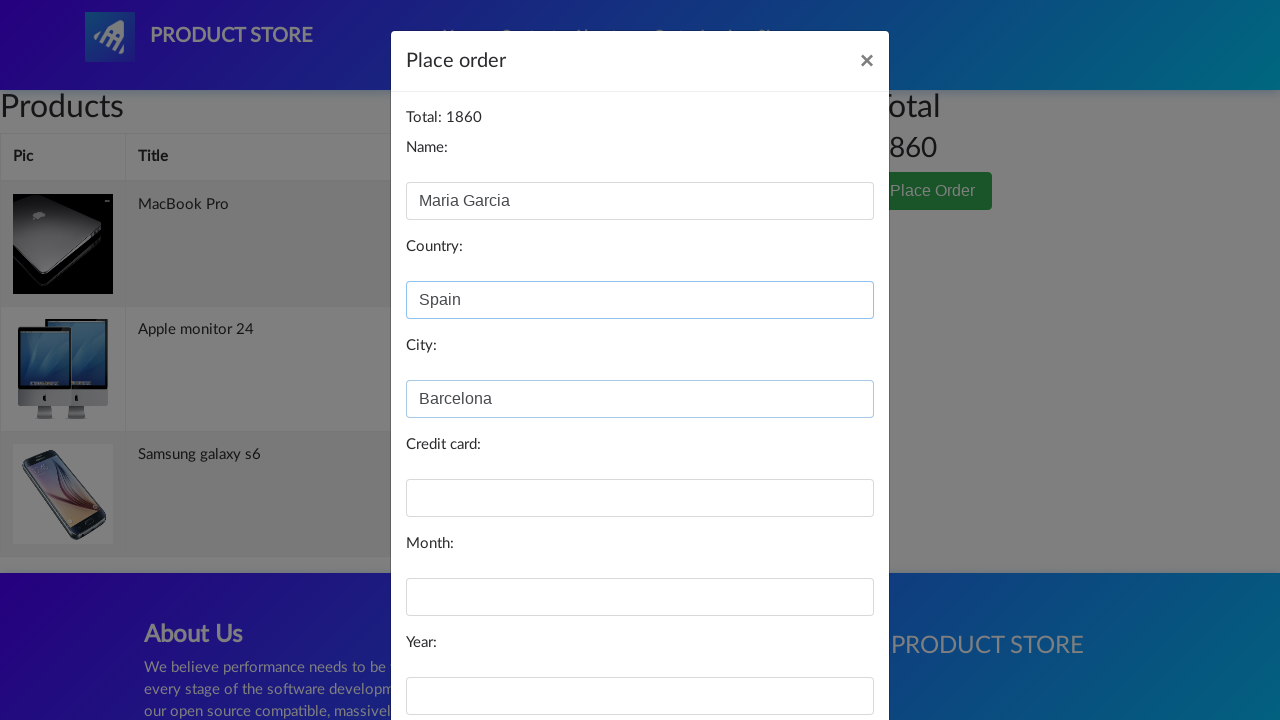

Filled credit card field with card number on #card
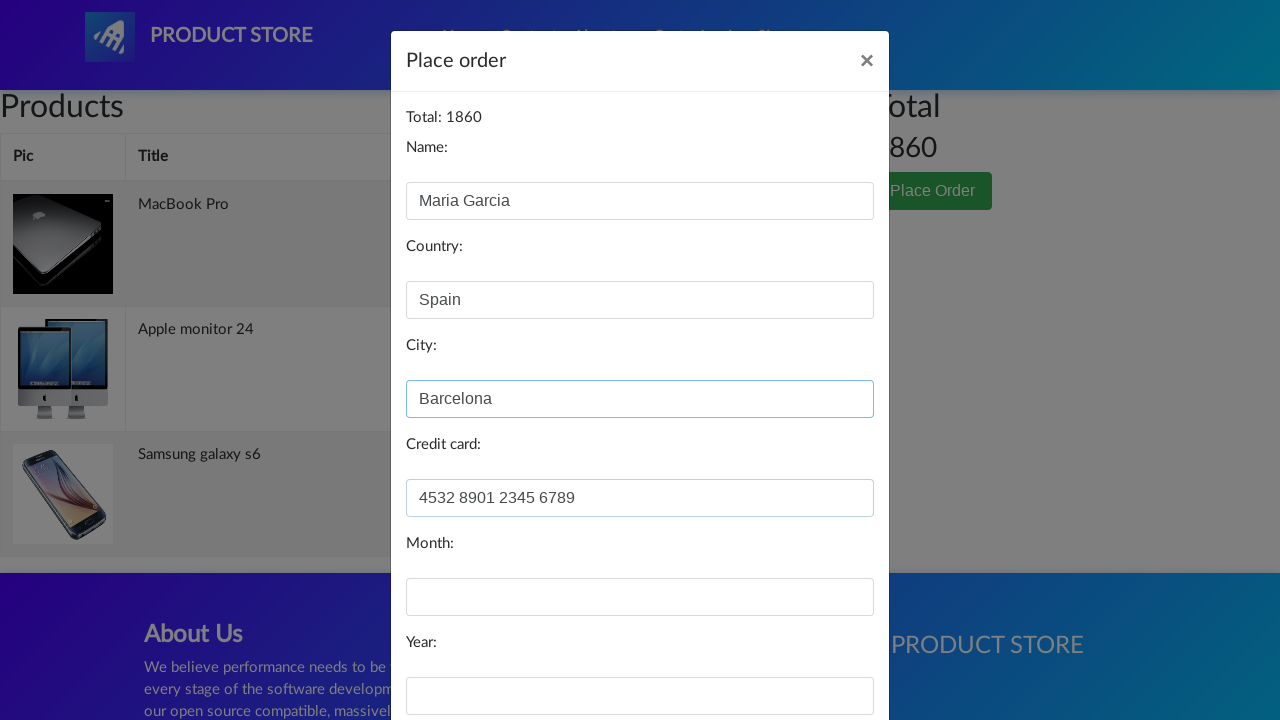

Filled expiry month field with '08' on #month
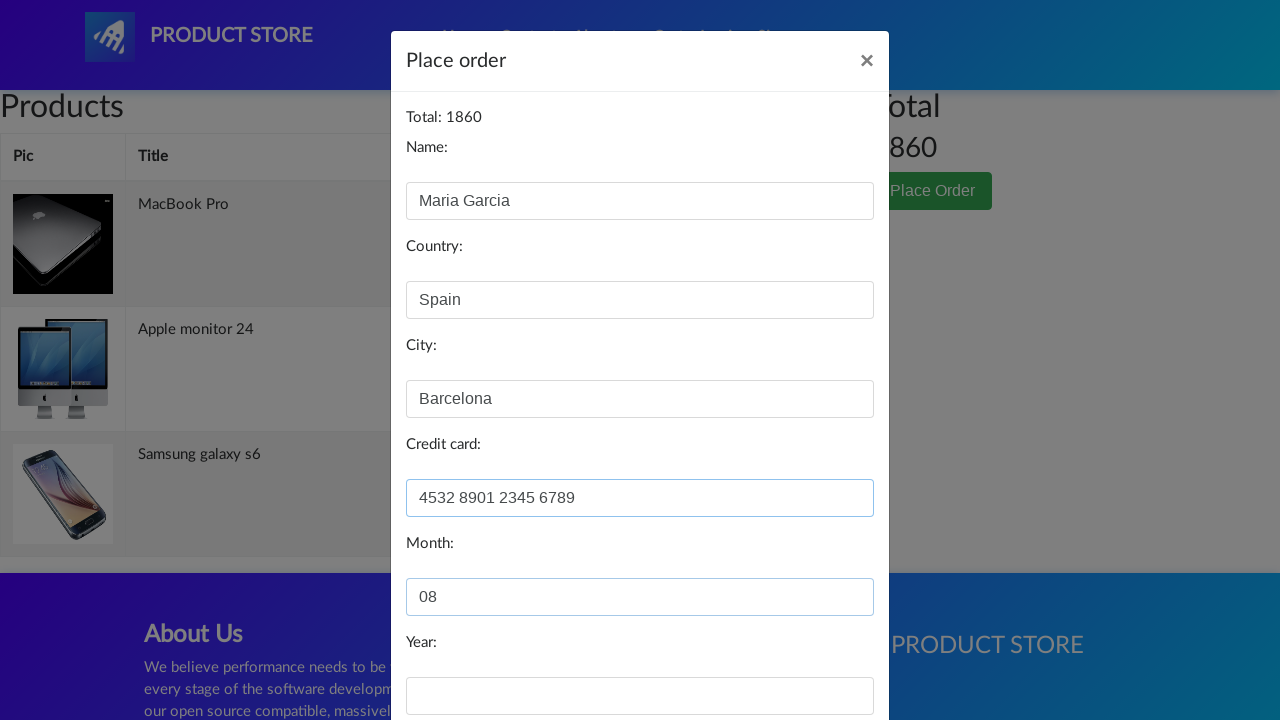

Filled expiry year field with '2026' on #year
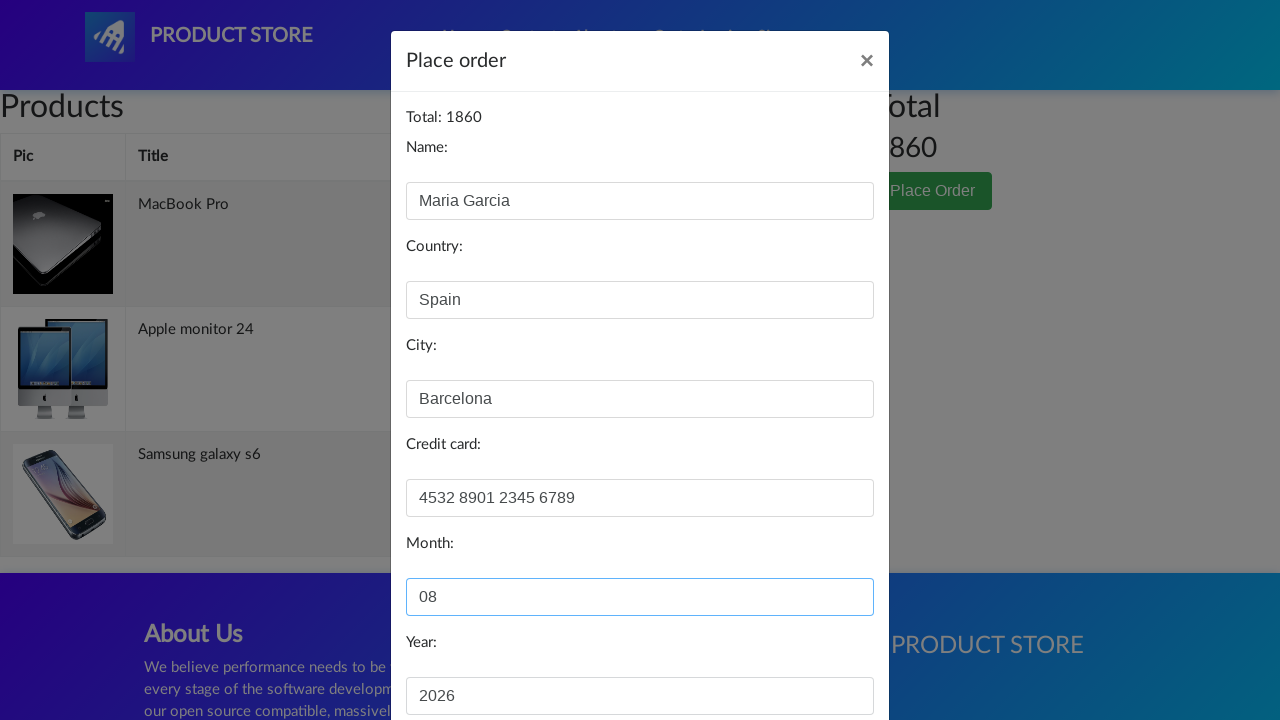

Clicked Purchase button to complete order at (823, 655) on button:has-text('Purchase')
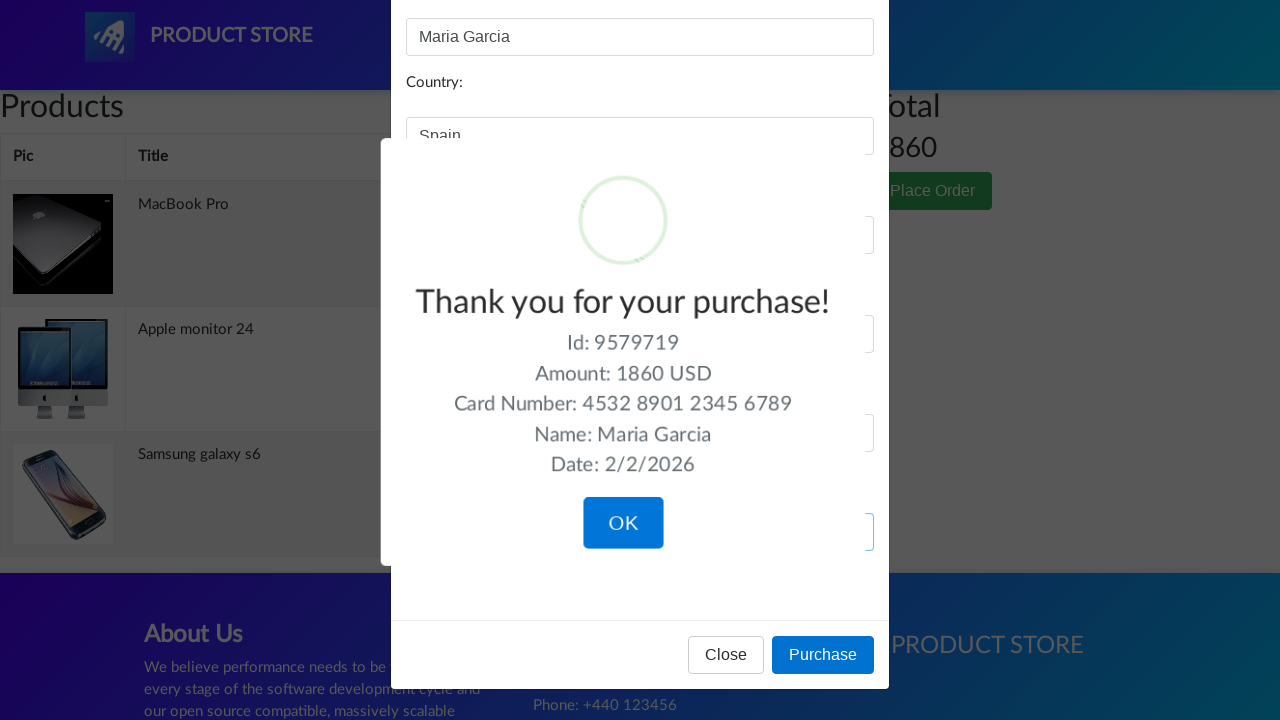

Order confirmation alert appeared
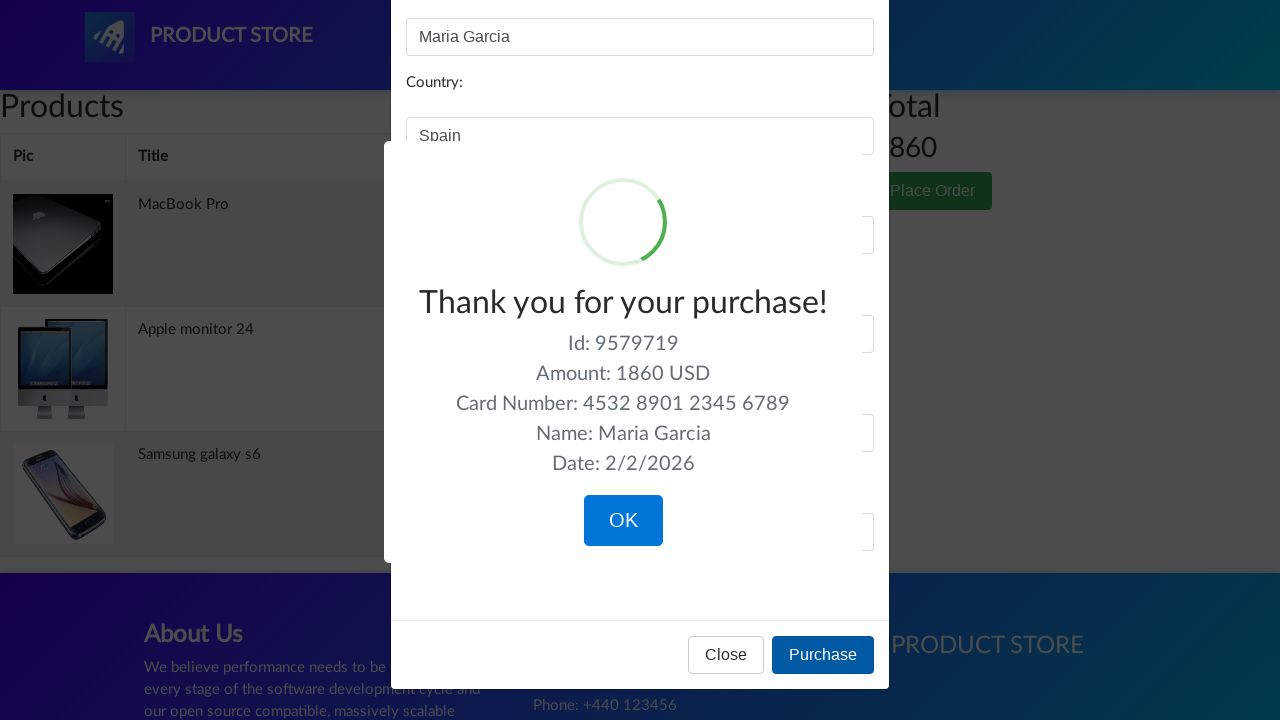

Clicked OK button to confirm purchase completion at (623, 521) on .confirm.btn-lg
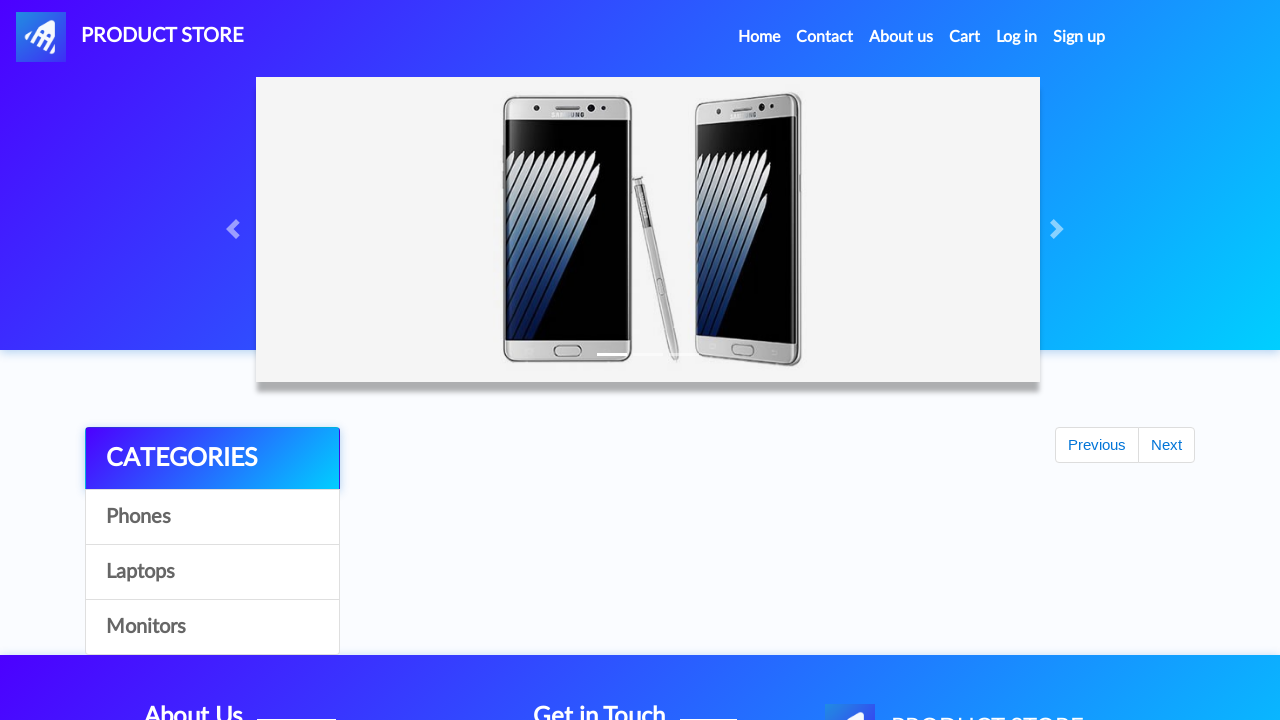

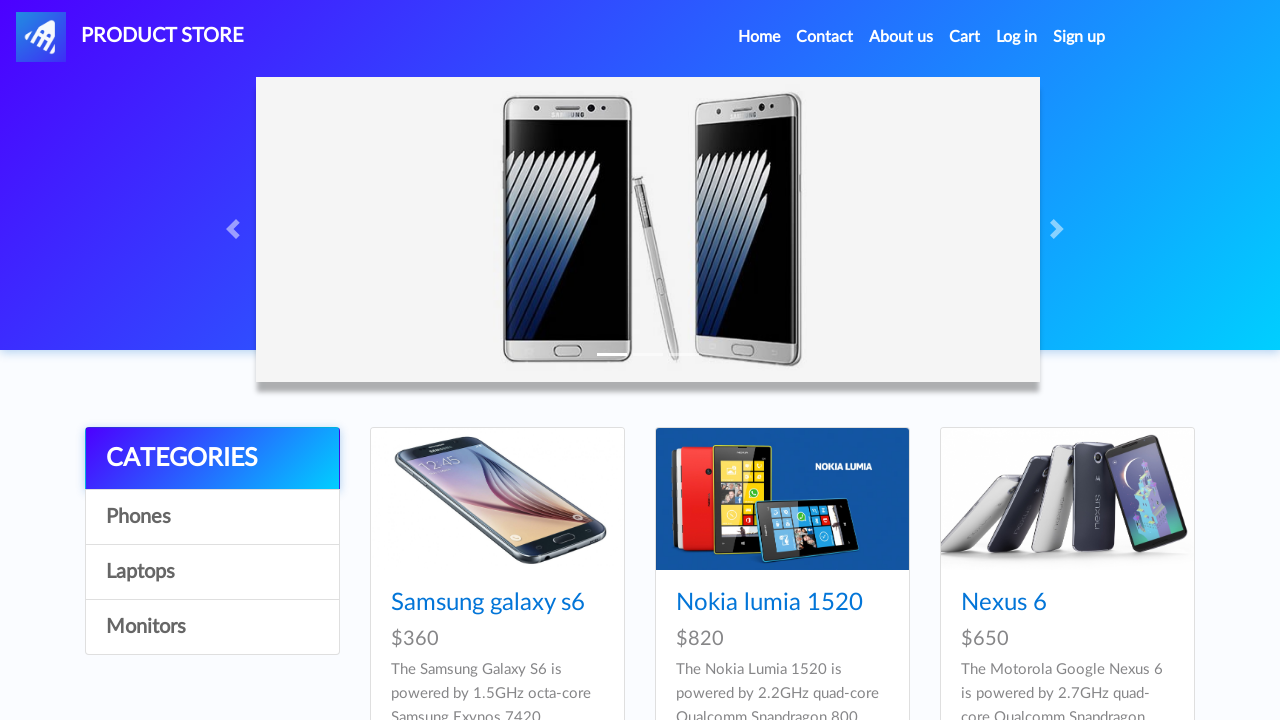